Opens a YouTube video page and attempts to click the skip ad button if an advertisement is playing

Starting URL: https://www.youtube.com/watch?v=dQw4w9WgXcQ

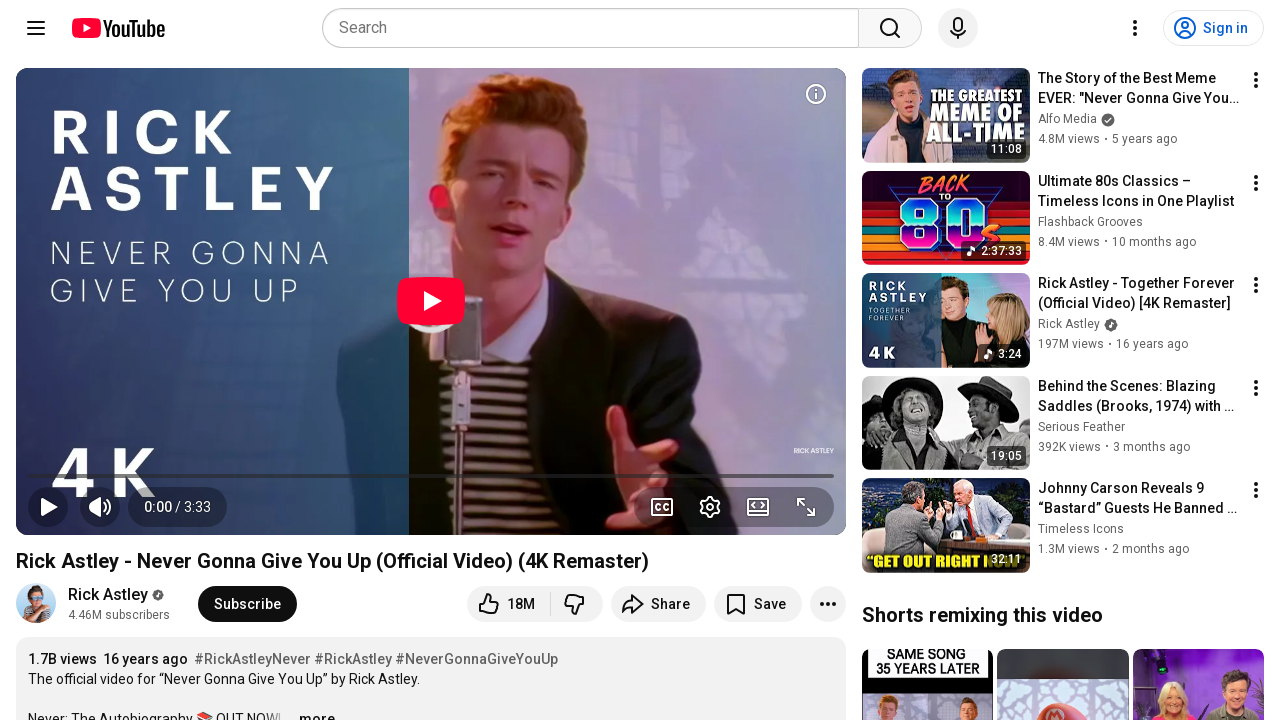

No advertisement detected, skipping ad skip attempt
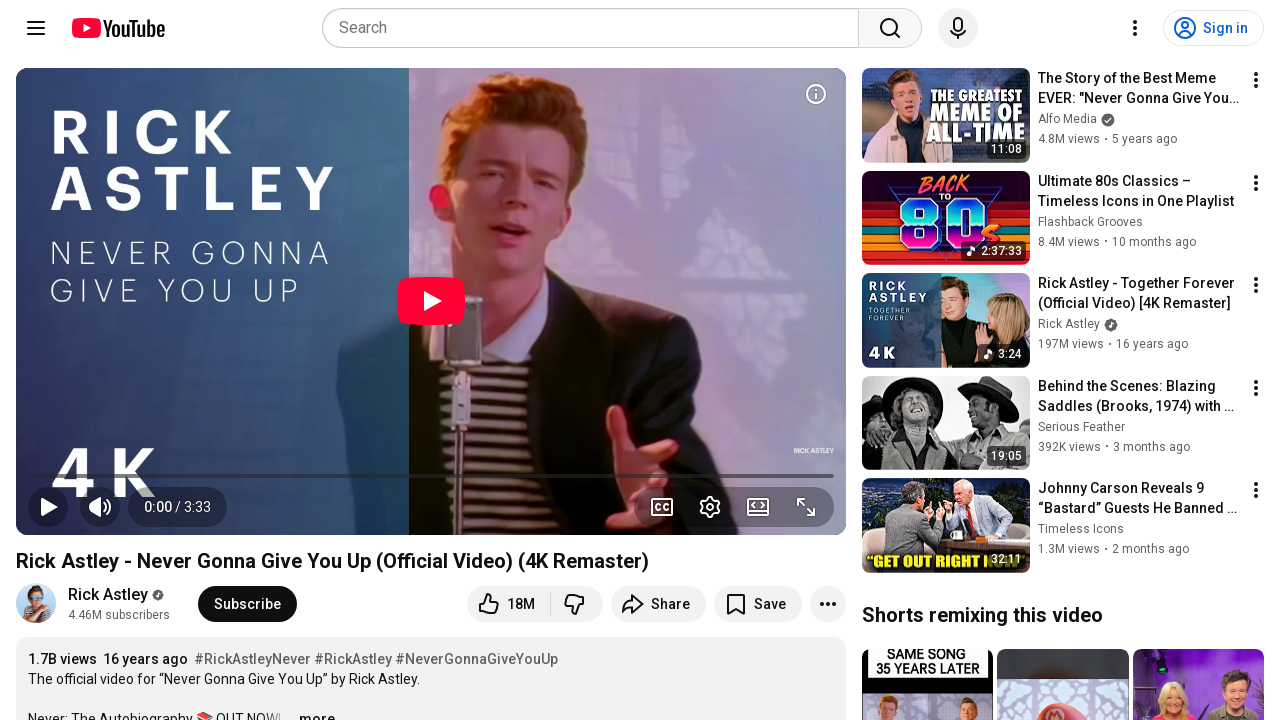

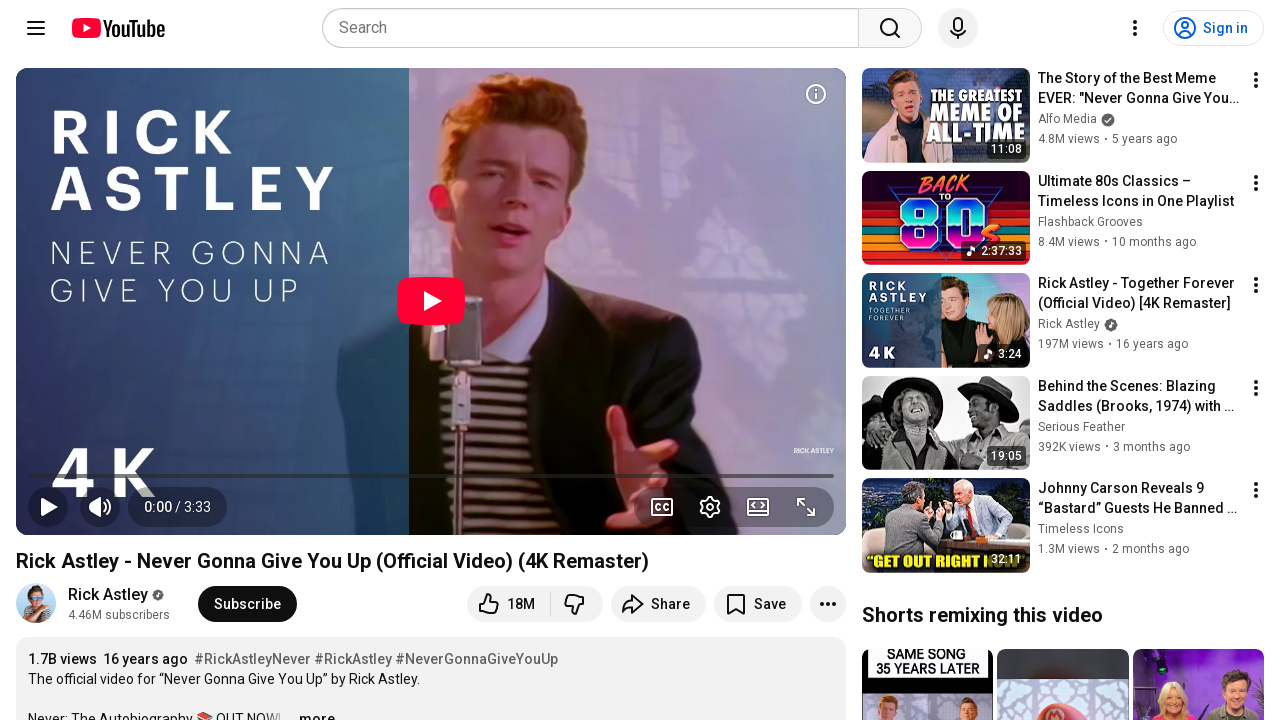